Tests responsive design by changing viewport sizes from desktop to mobile and verifying content remains visible

Starting URL: https://www.pandashop.md/

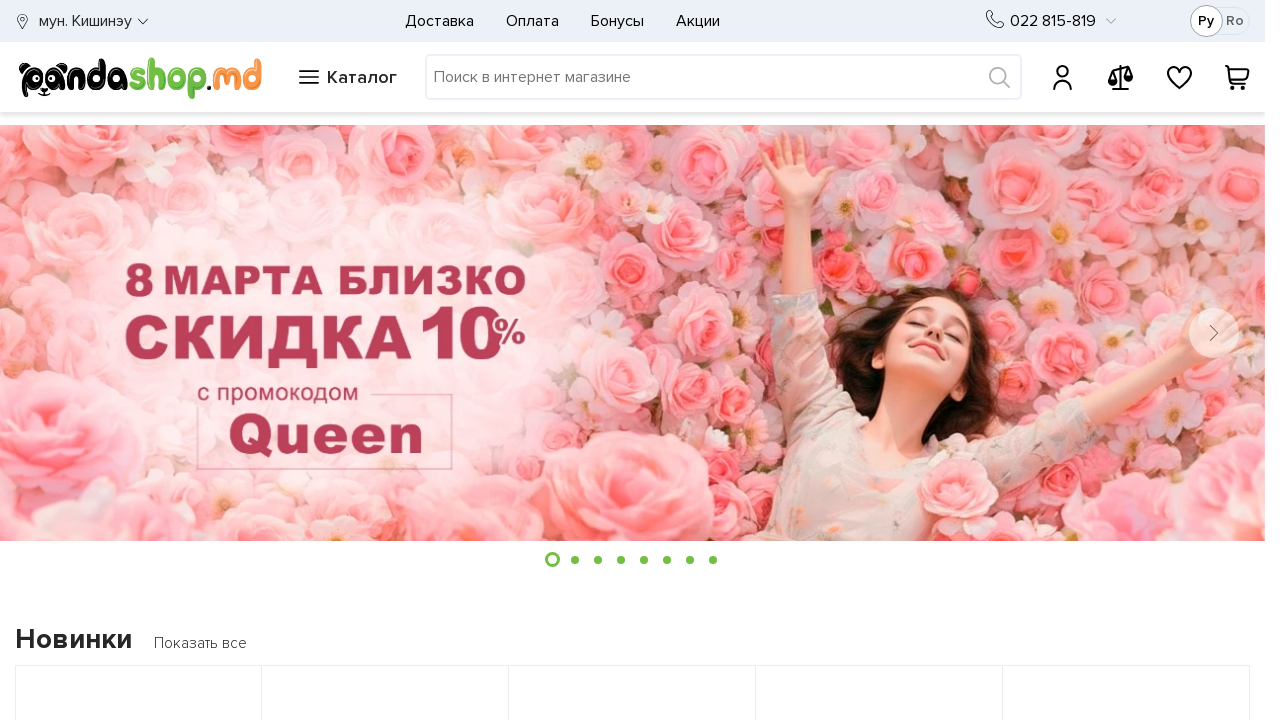

Set viewport to desktop large size (1920x1080)
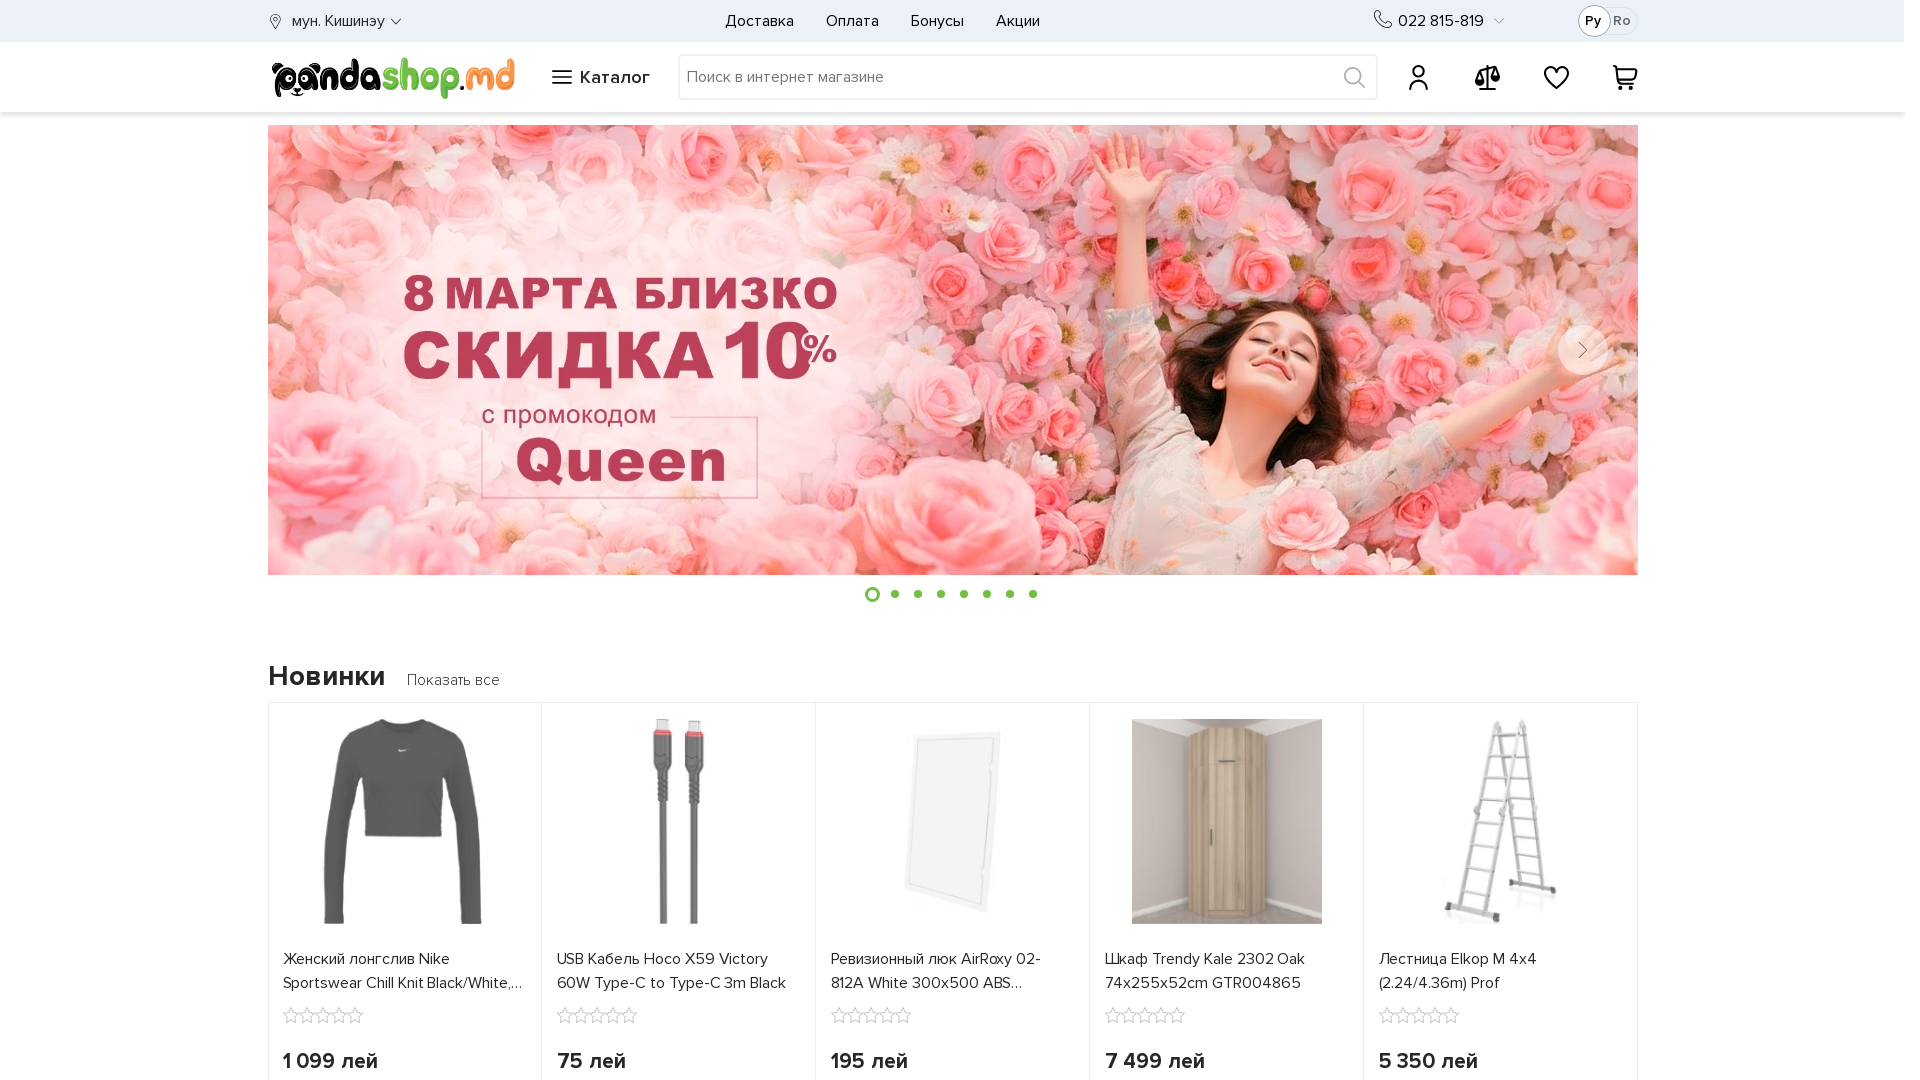

Waited 1000ms for content to settle on desktop large viewport
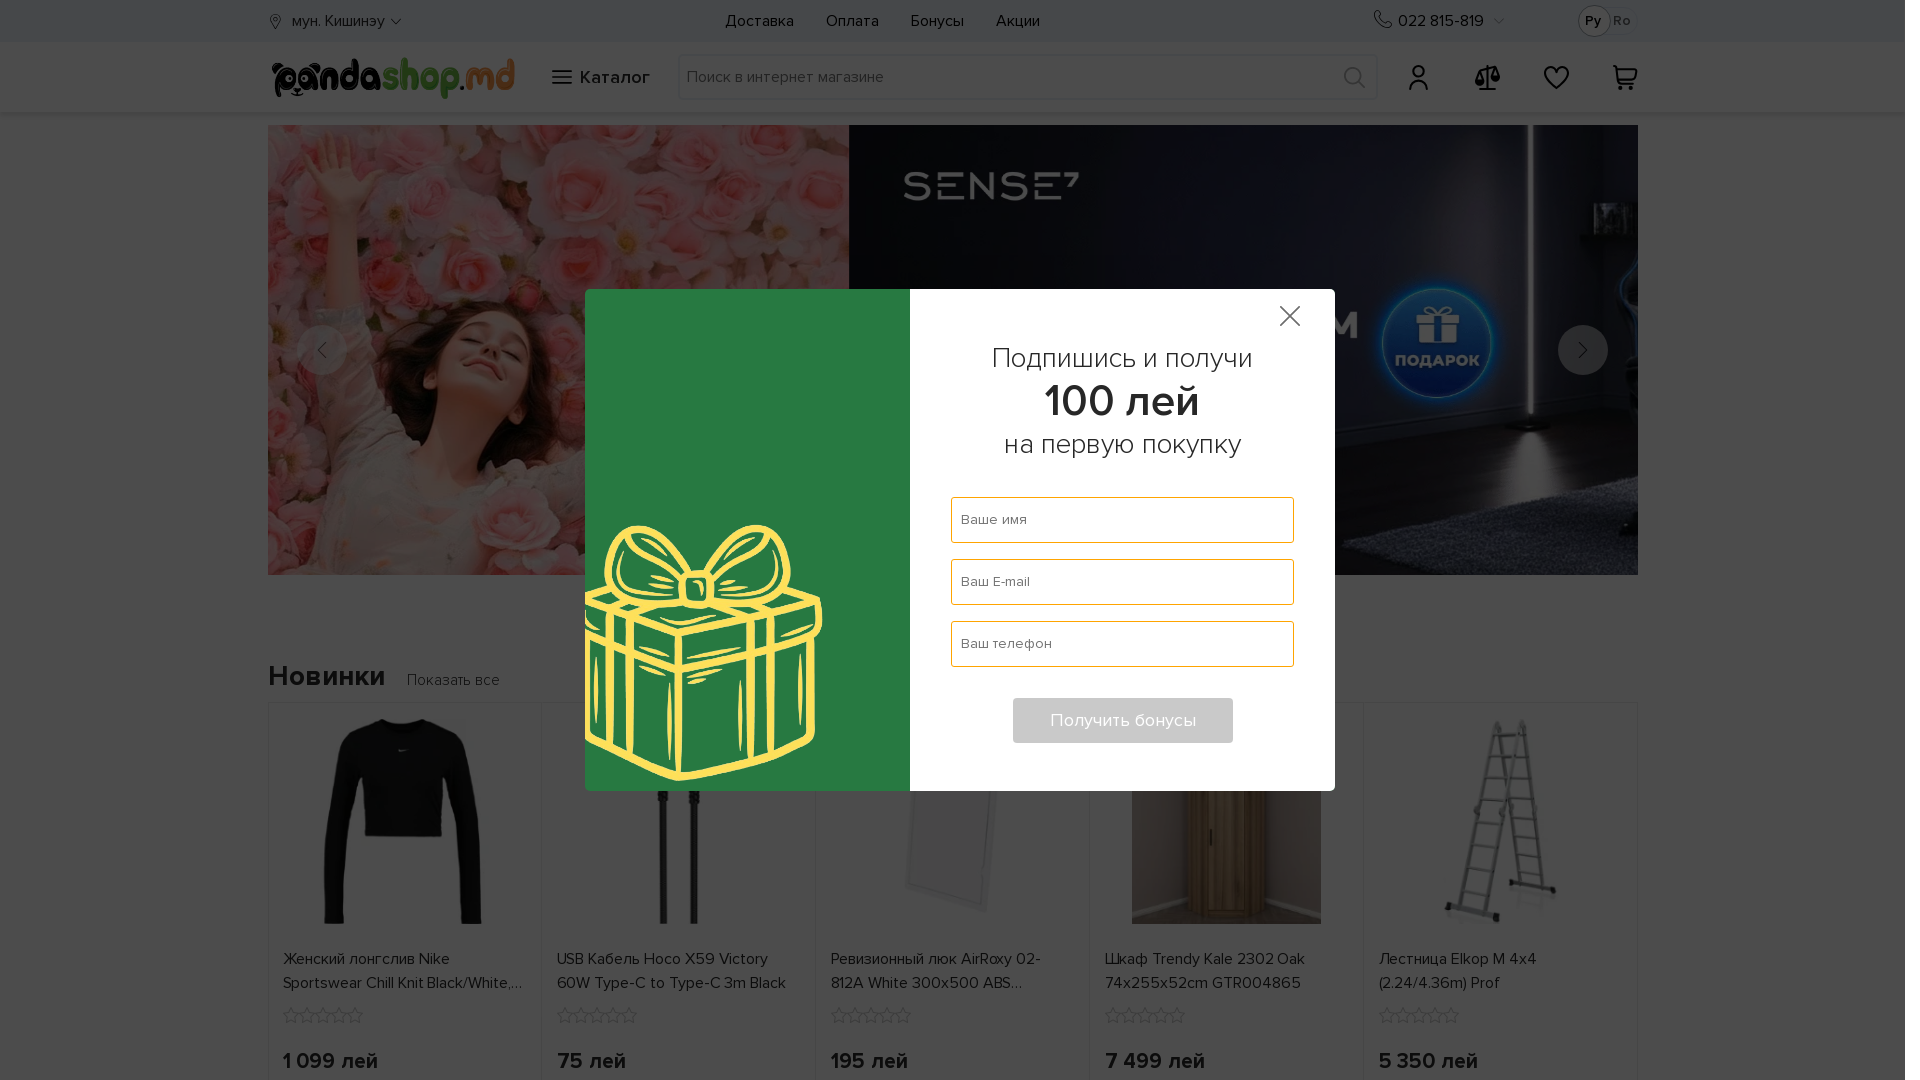

Network reached idle state on desktop large viewport
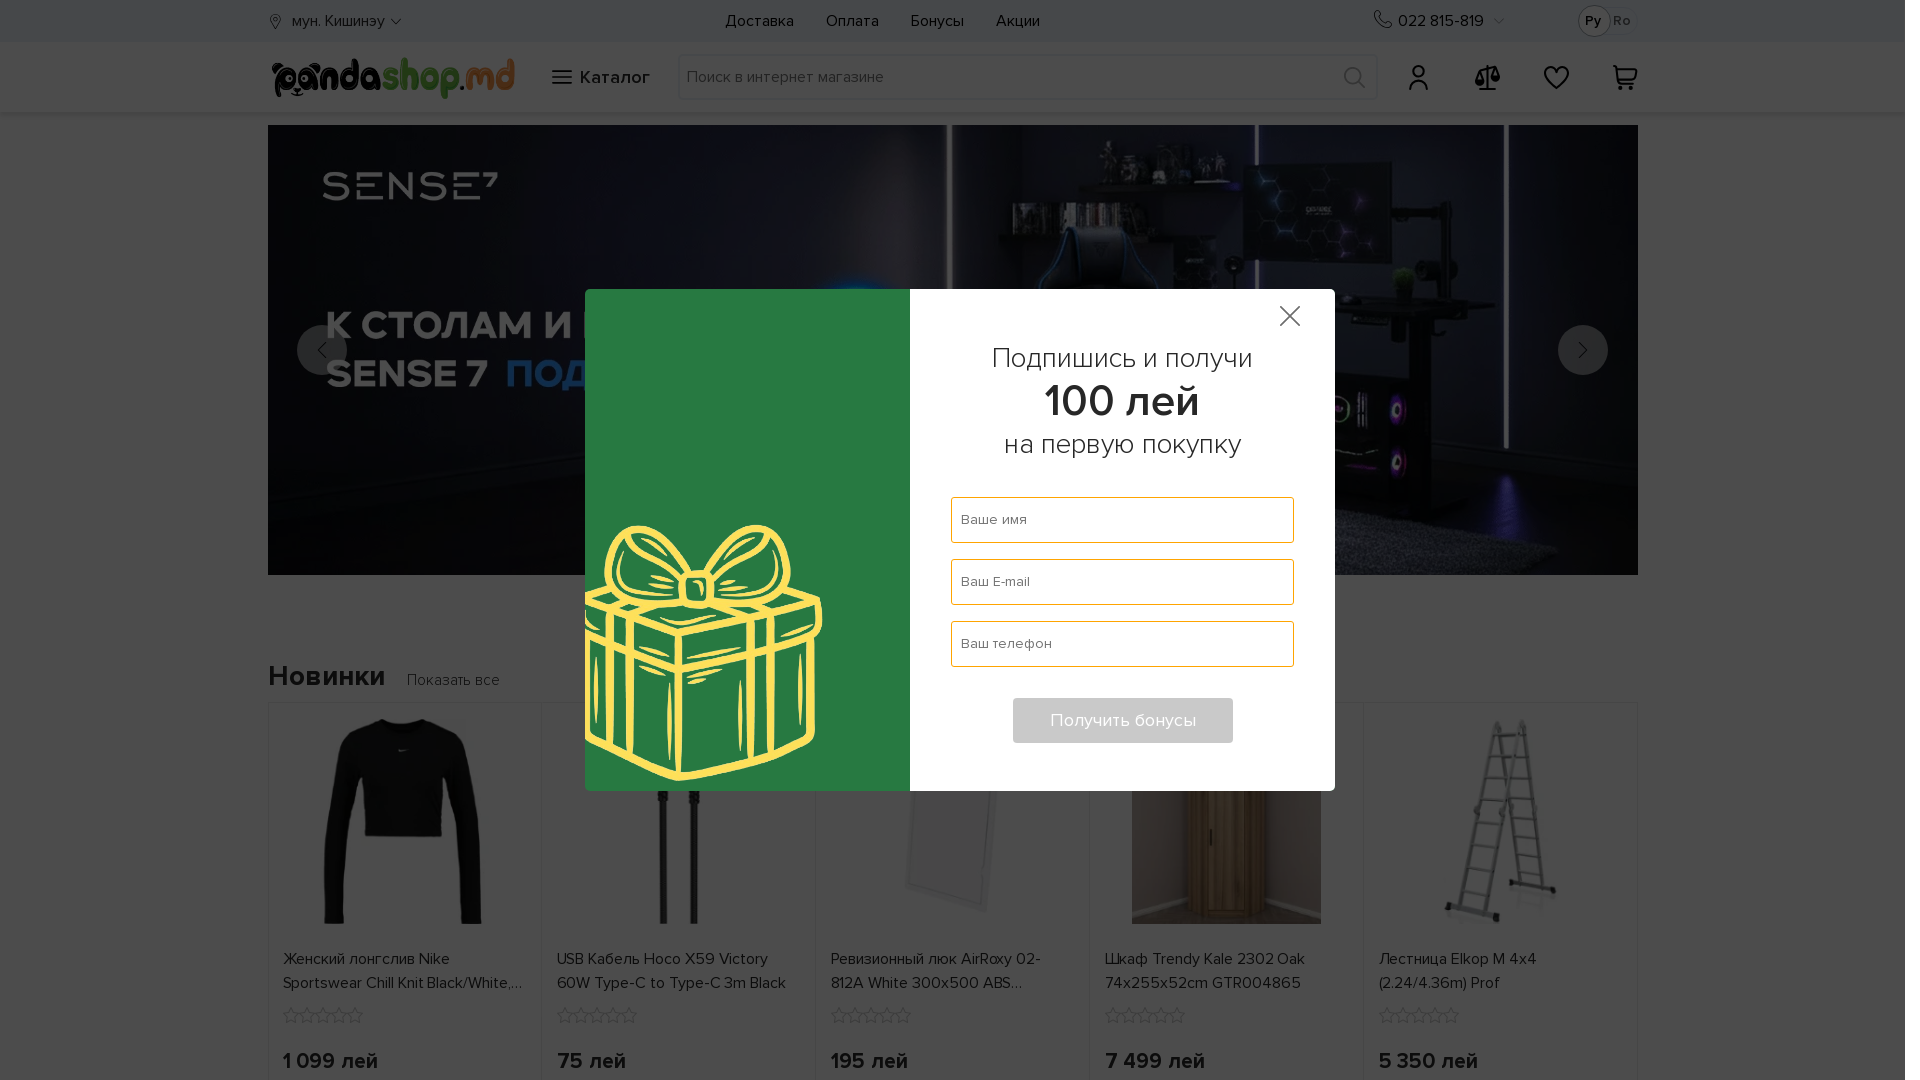

Set viewport to desktop standard size (1366x768)
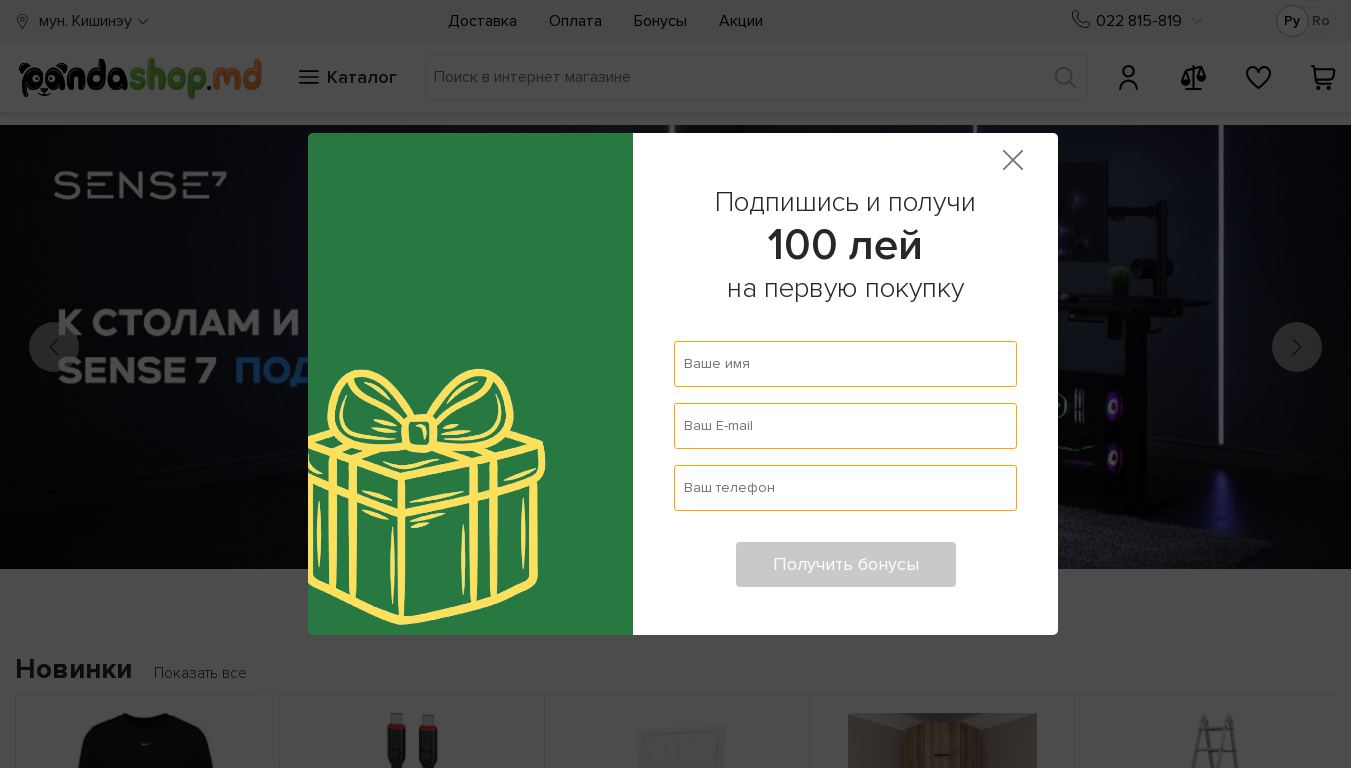

Waited 1000ms for content to settle on desktop standard viewport
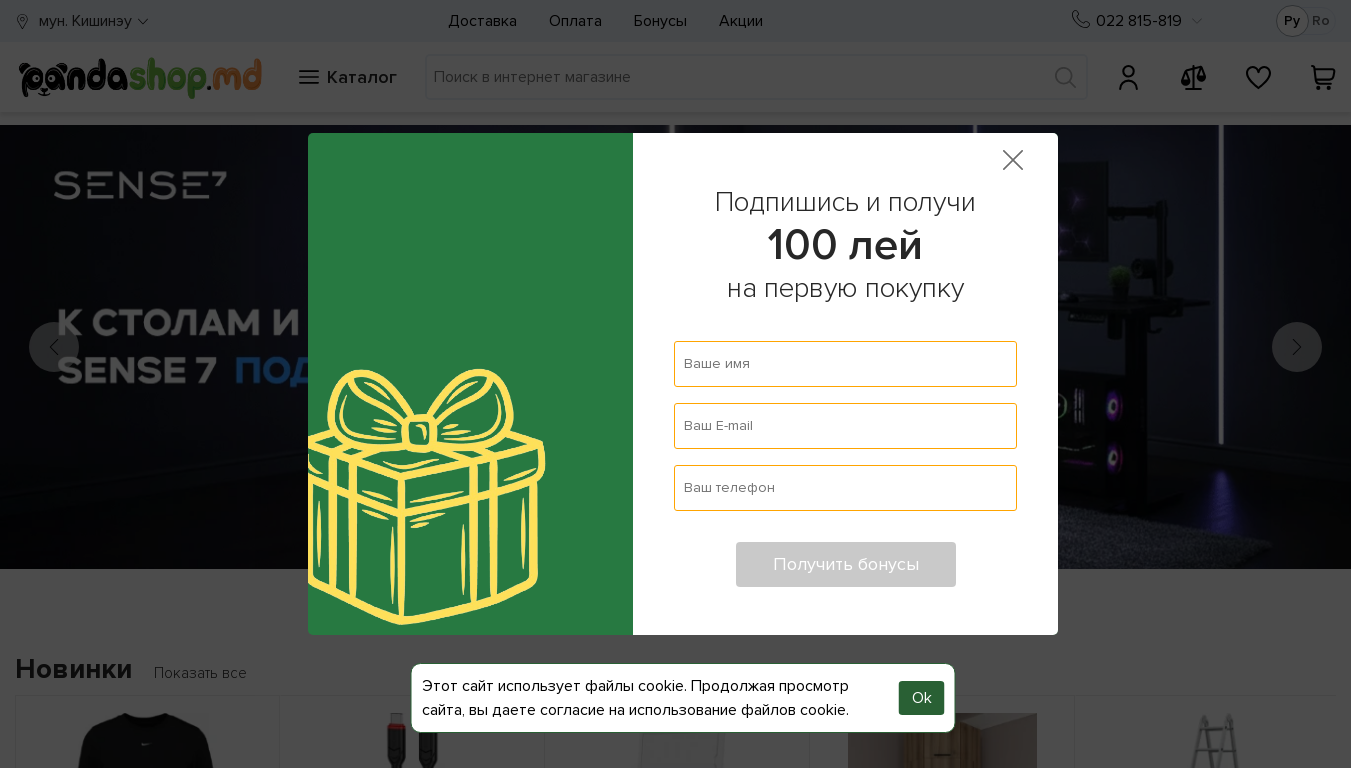

Network reached idle state on desktop standard viewport
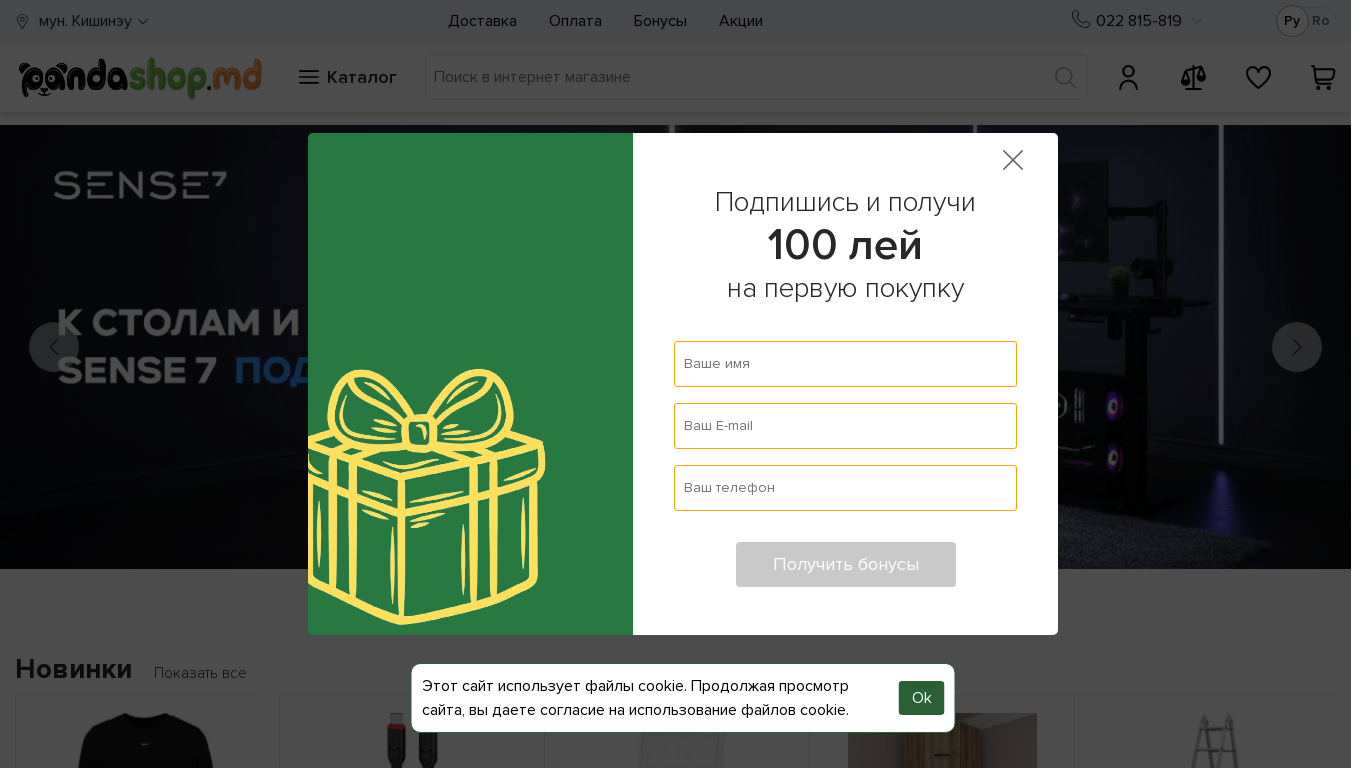

Set viewport to tablet size (768x1024)
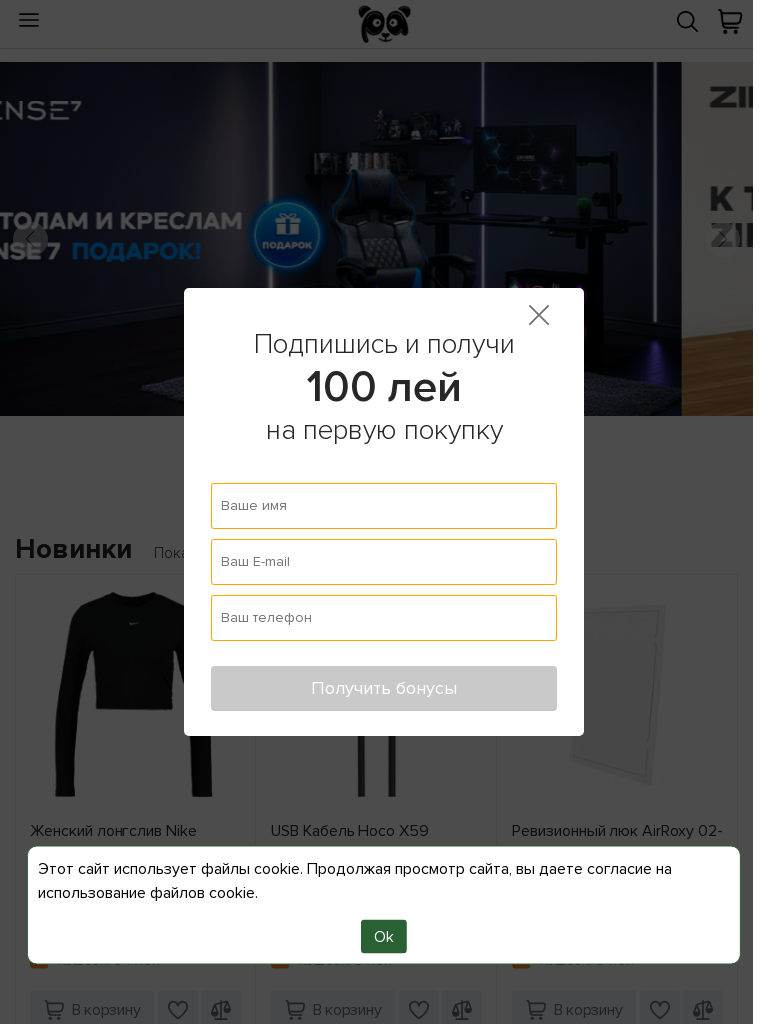

Waited 1000ms for content to settle on tablet viewport
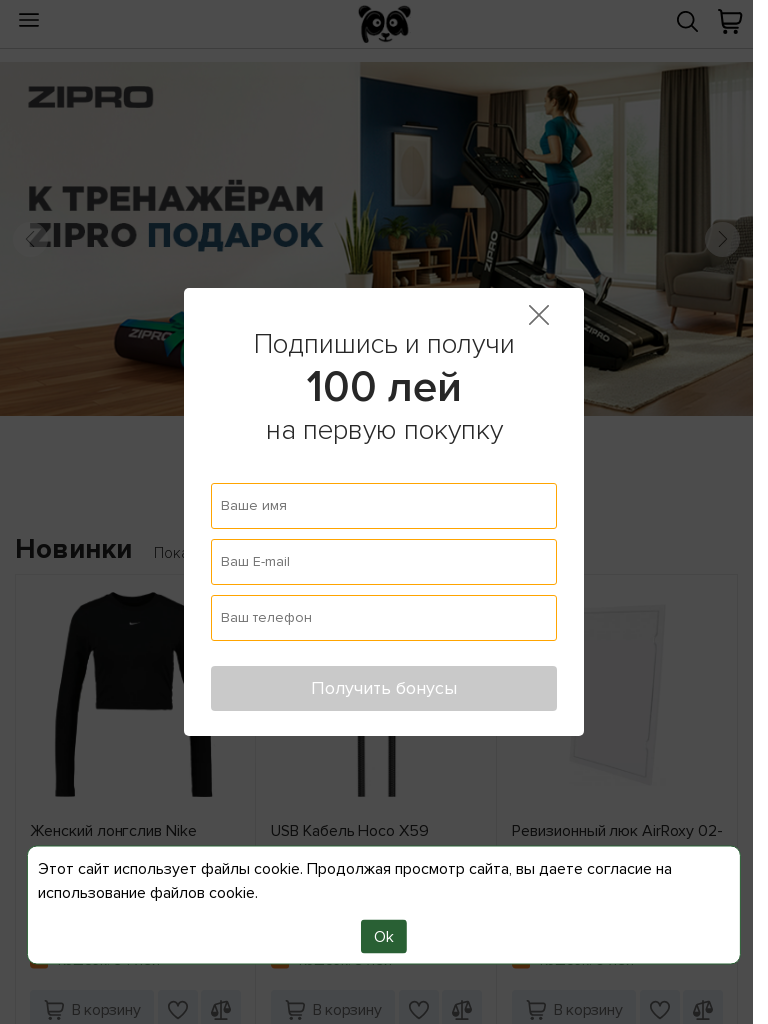

Network reached idle state on tablet viewport
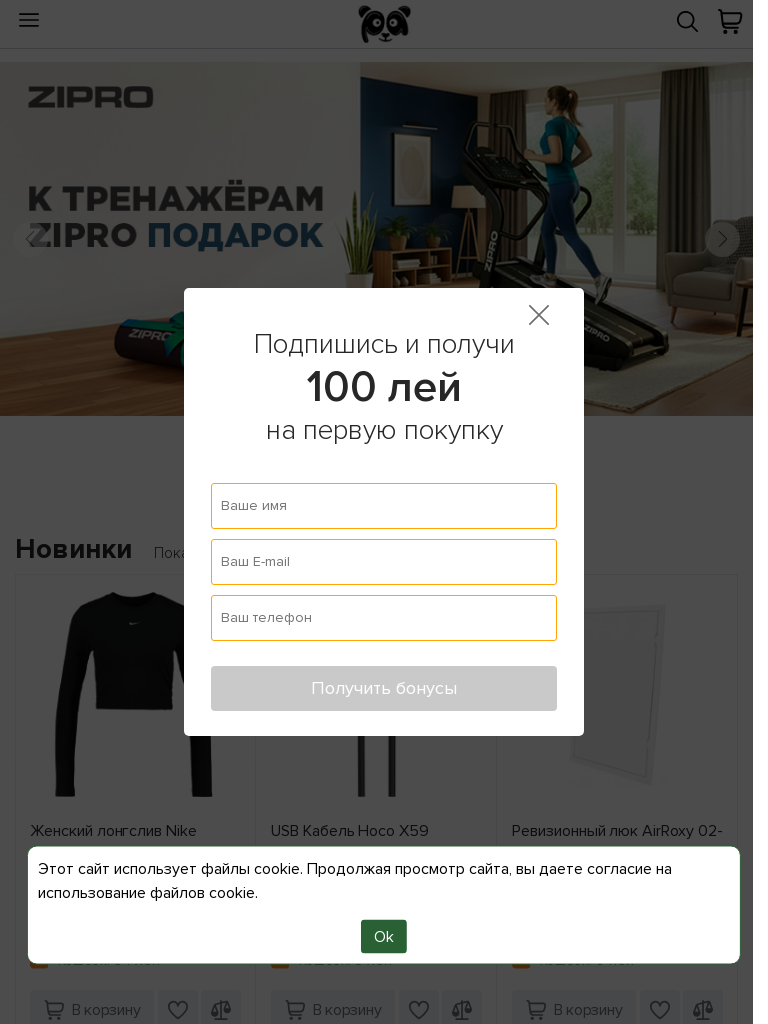

Set viewport to mobile size (375x667)
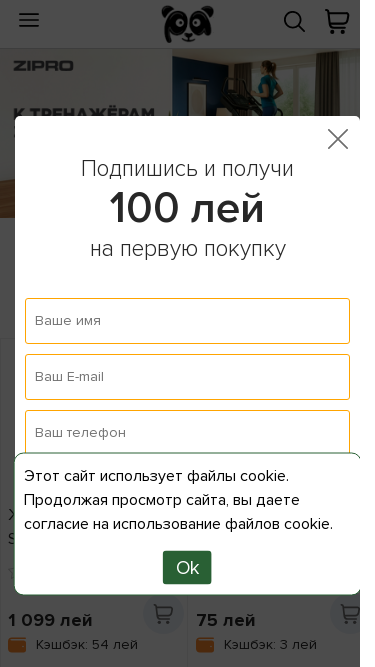

Waited 1000ms for content to settle on mobile viewport
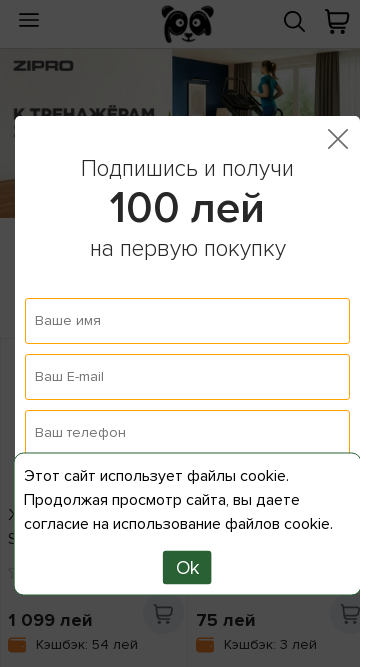

Network reached idle state on mobile viewport
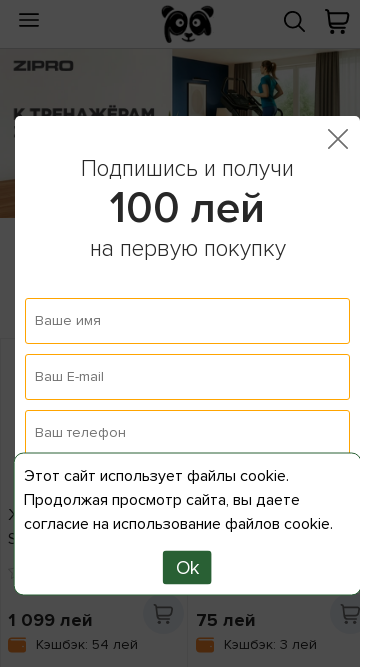

Reset viewport to standard desktop size (1366x768)
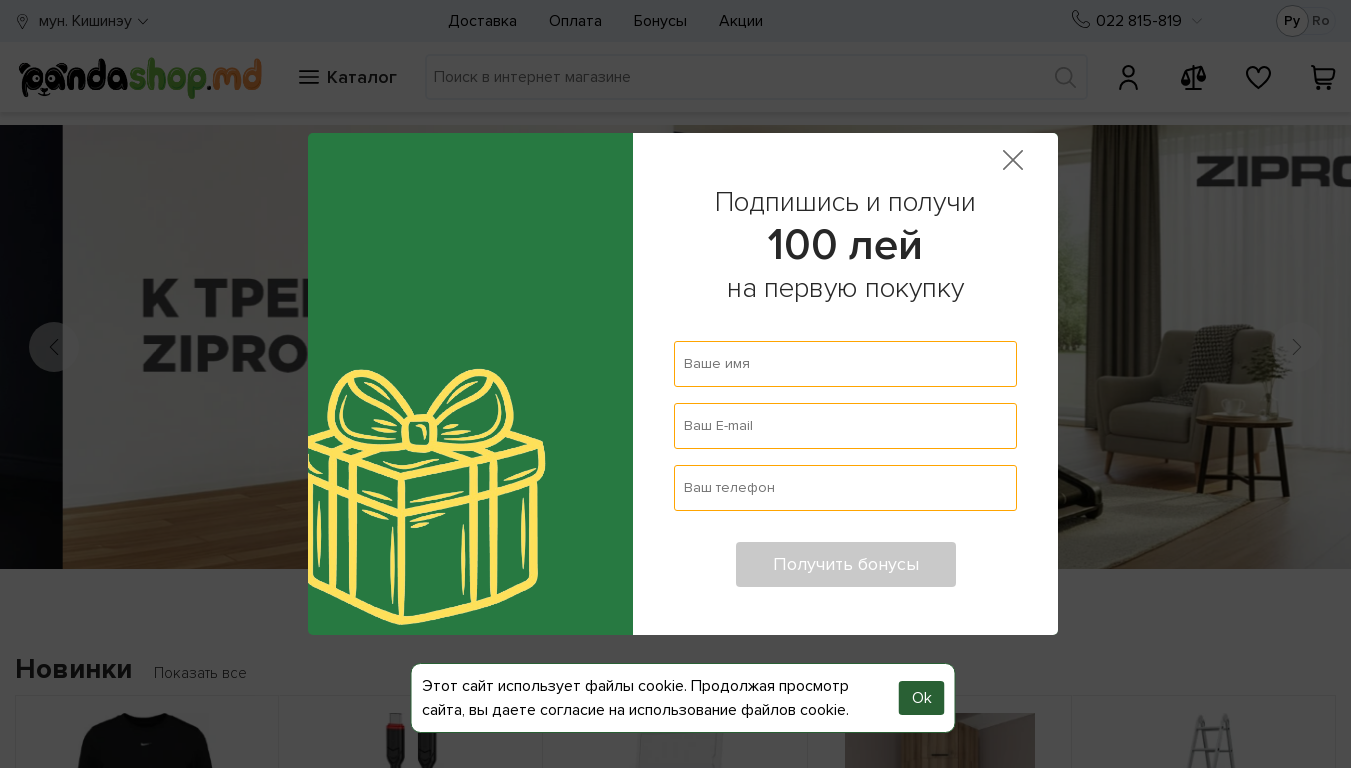

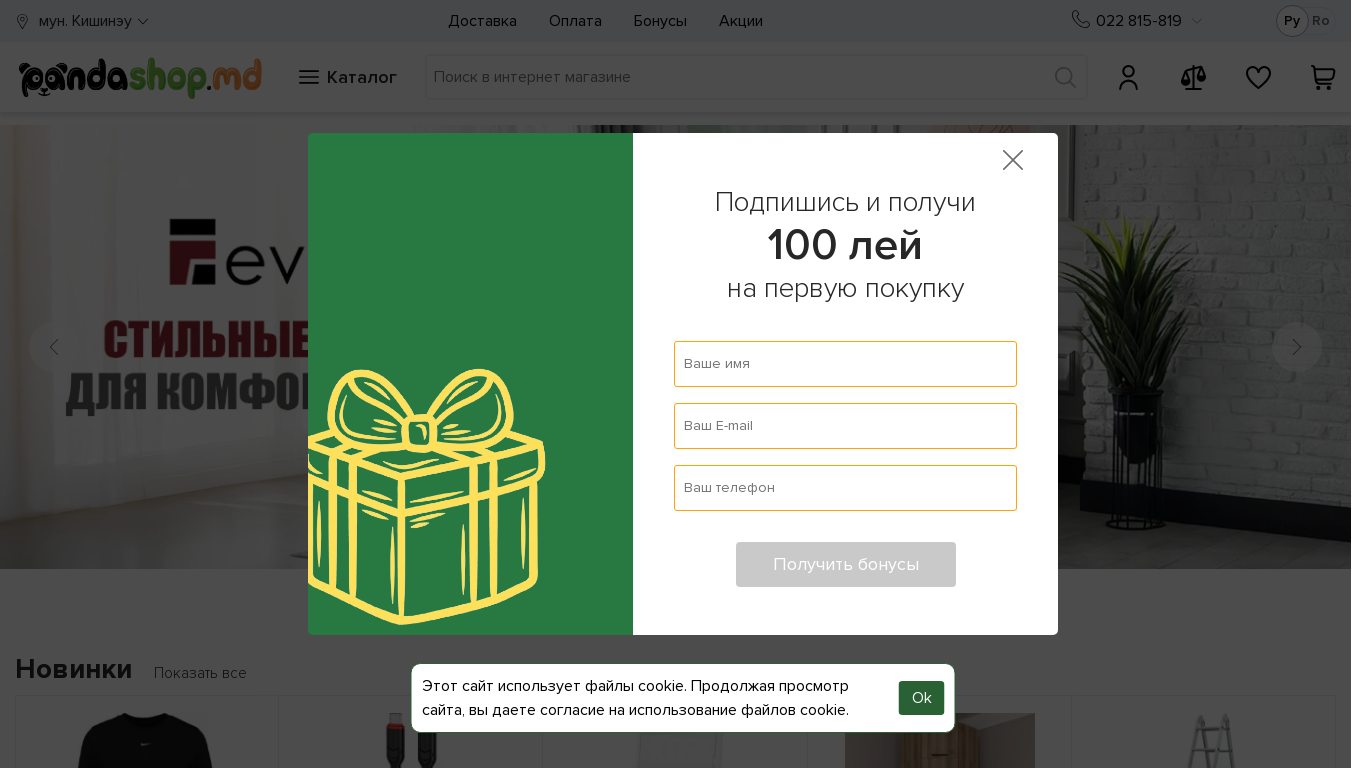